Verifies that all form labels (Full Name, Email, Current Address, Permanent Address) are displayed correctly on the text box page

Starting URL: https://demoqa.com/text-box

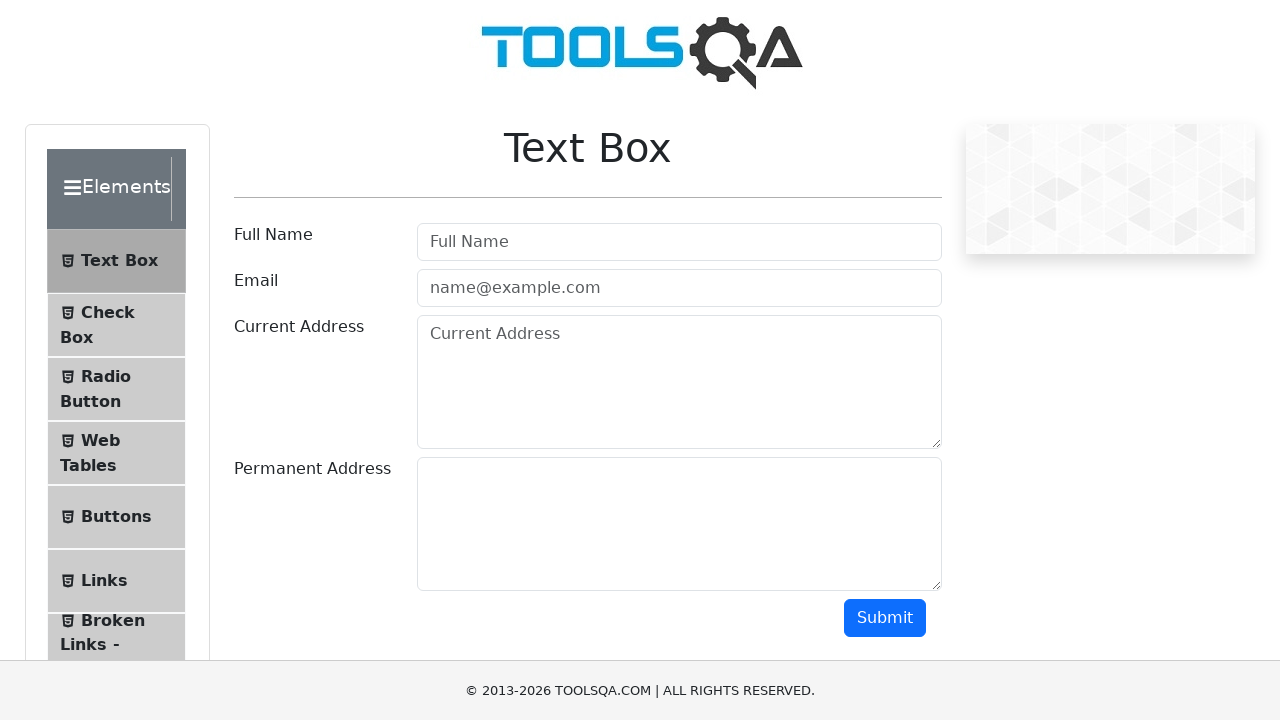

Navigated to text box page
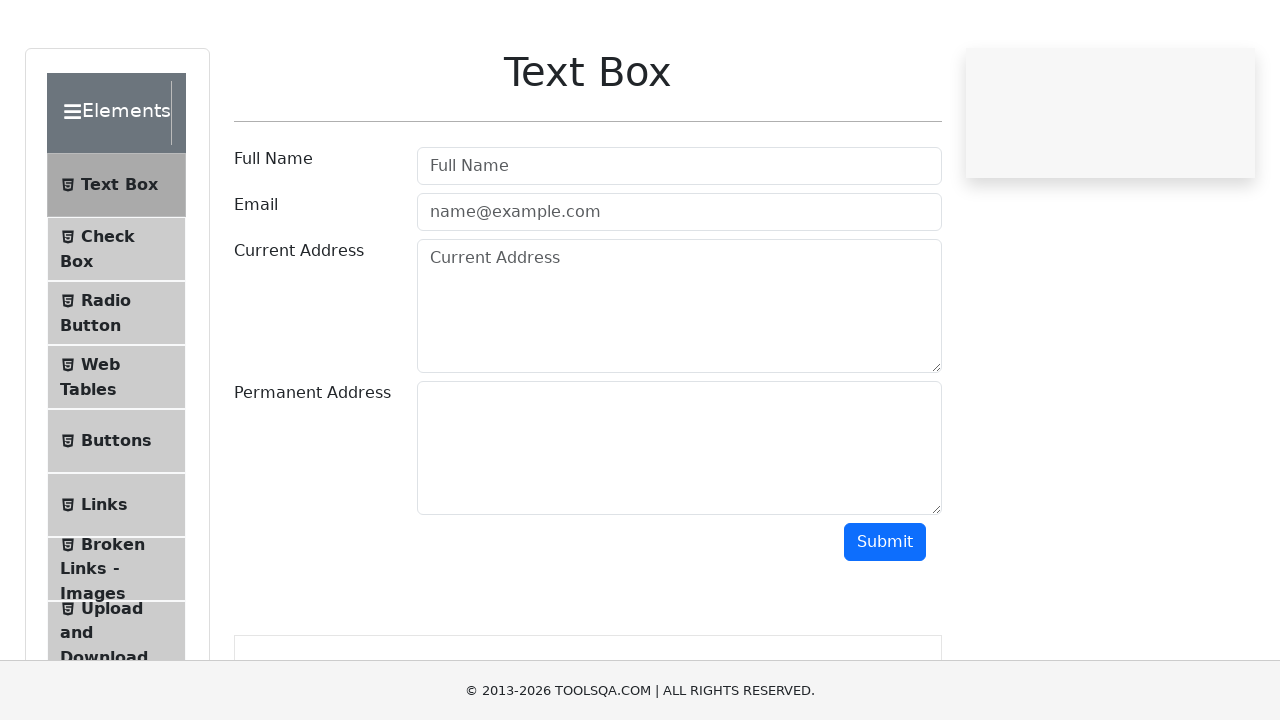

Retrieved Full Name label text content
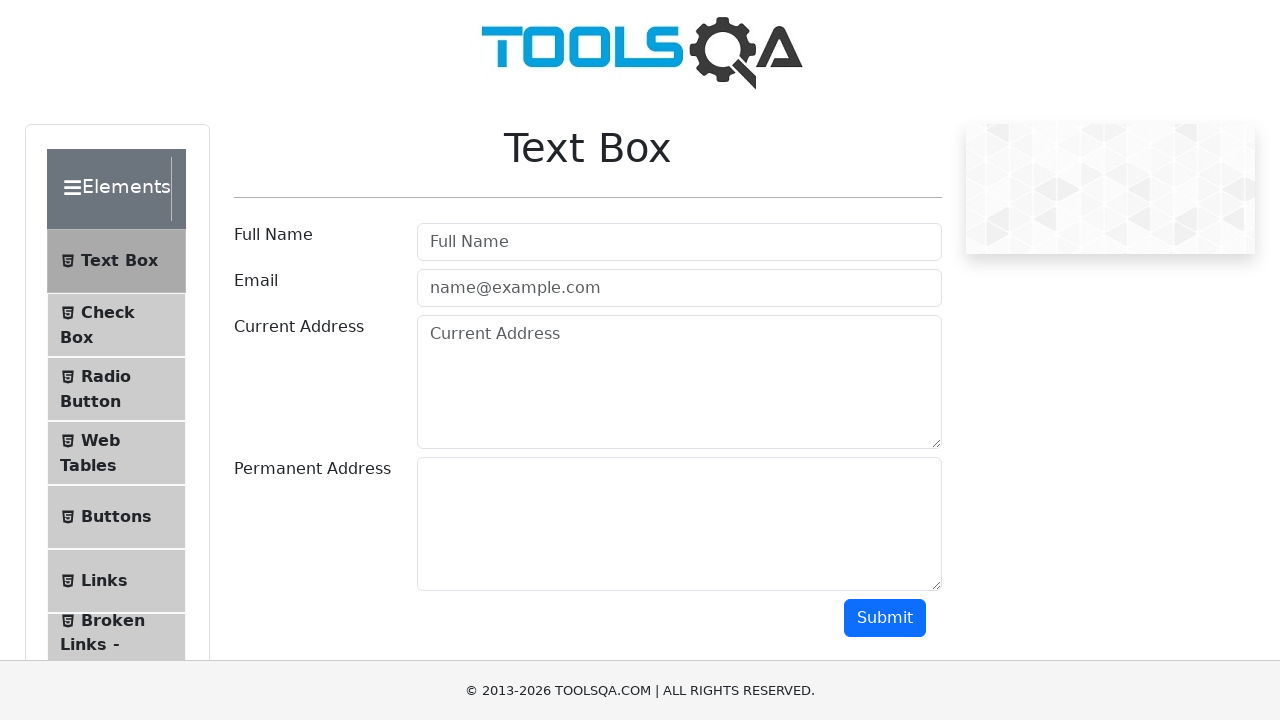

Retrieved Email label text content
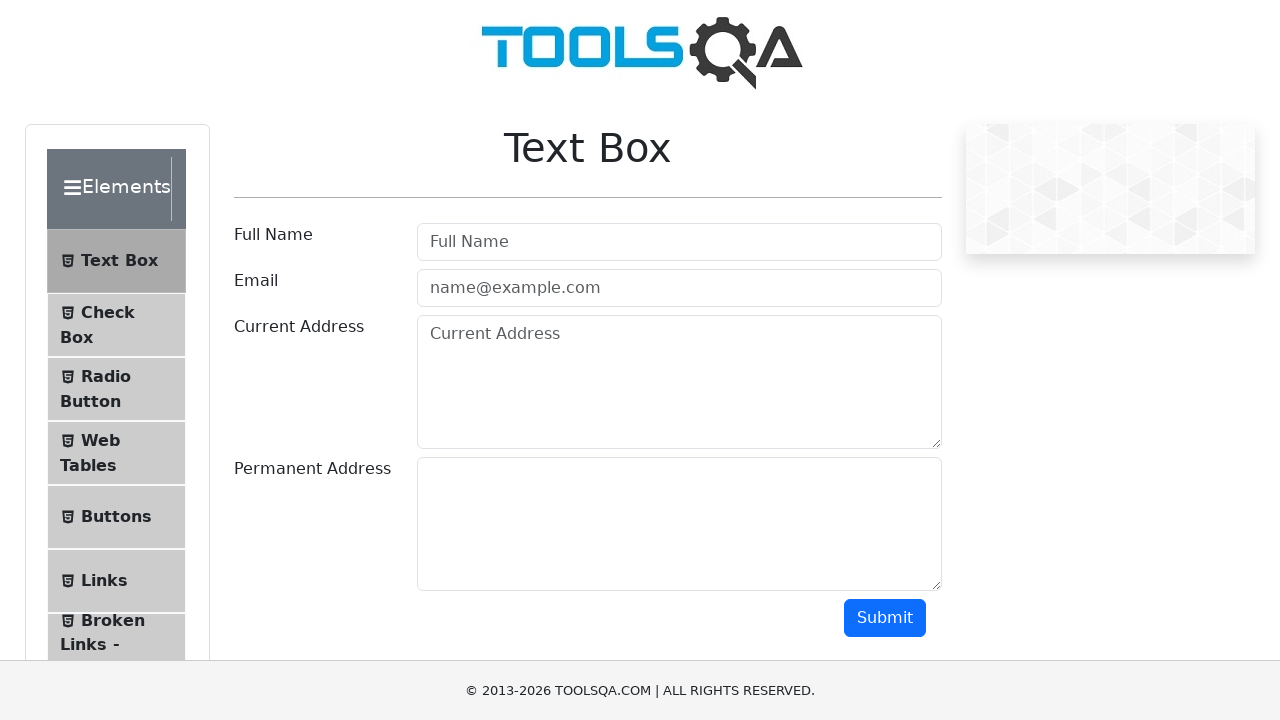

Retrieved Current Address label text content
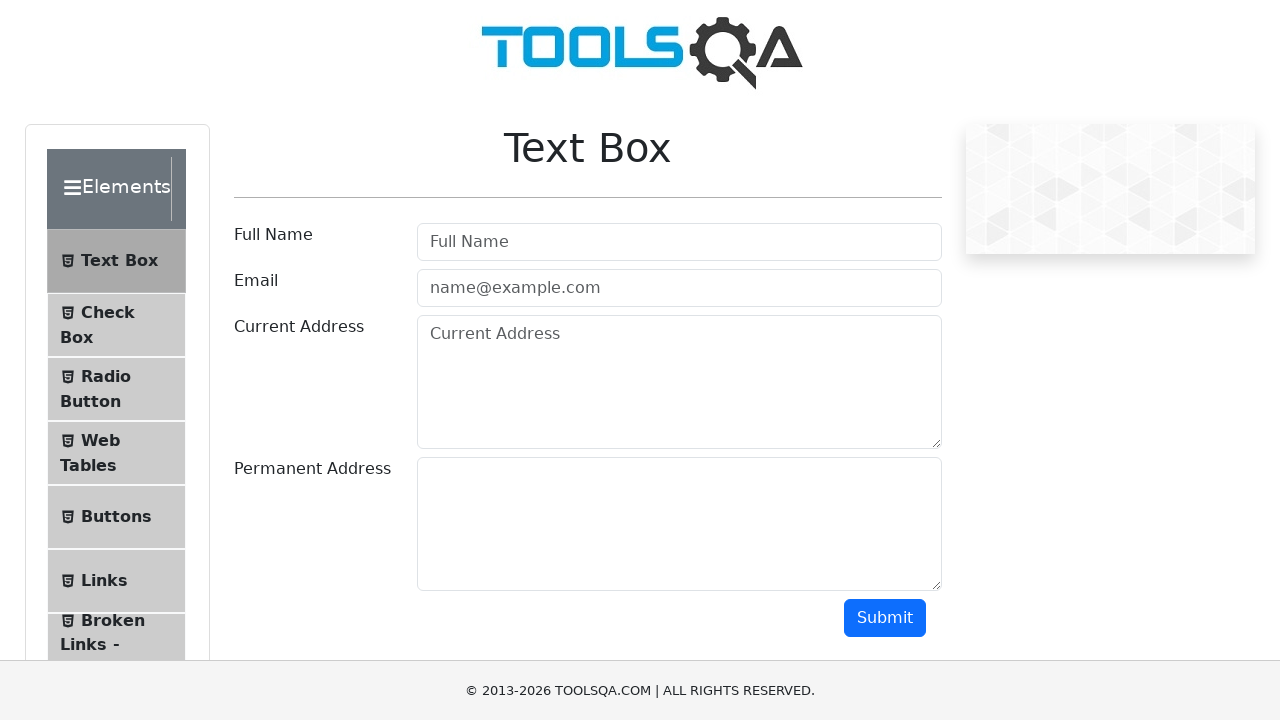

Retrieved Permanent Address label text content
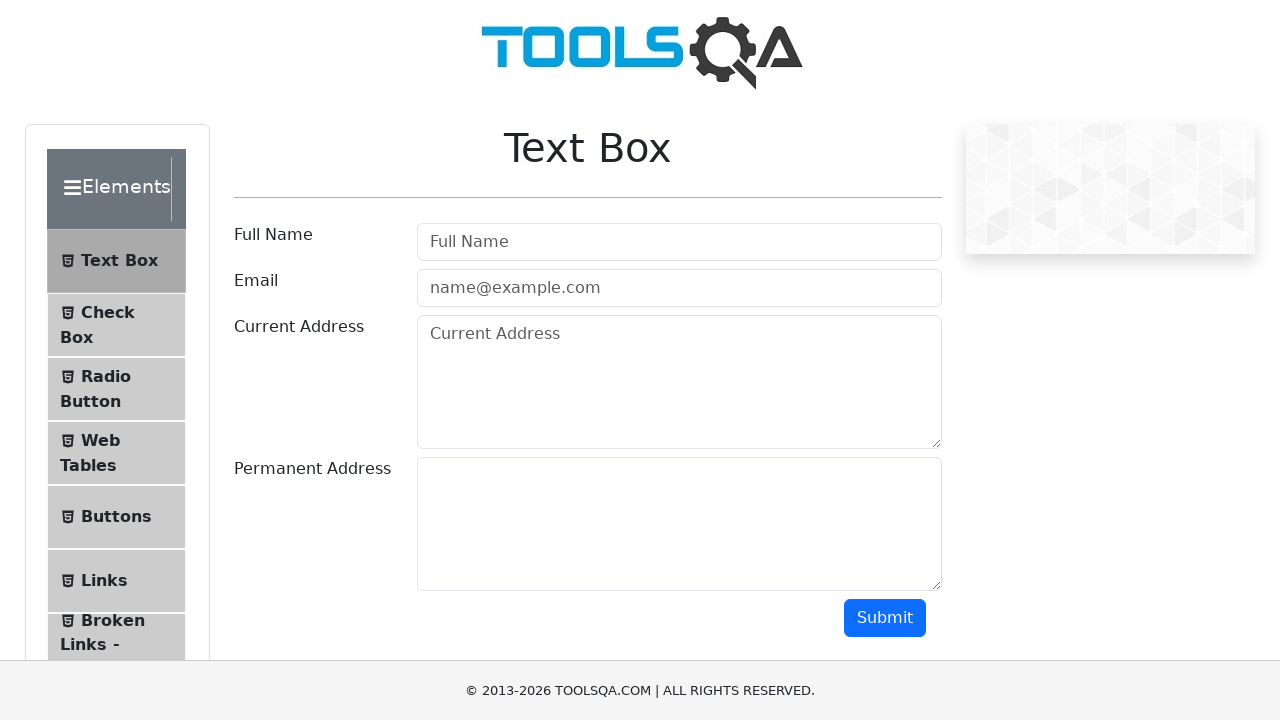

Verified Full Name label displays correctly
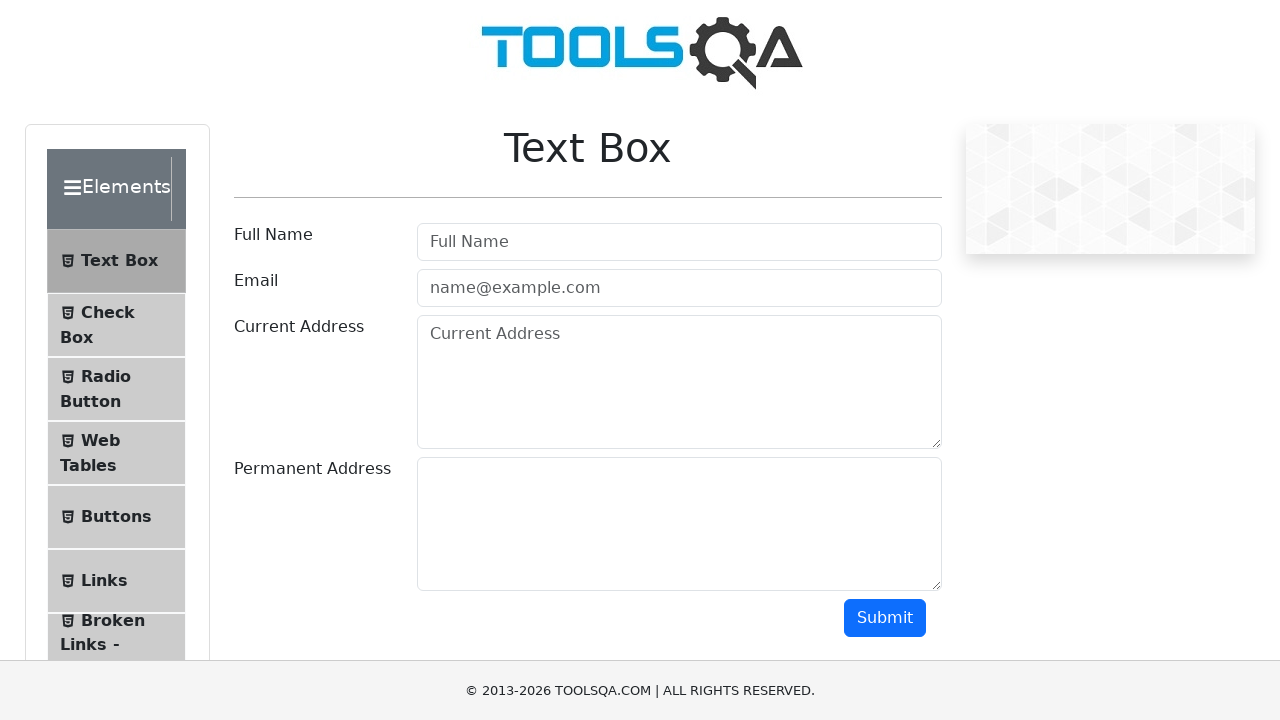

Verified Email label displays correctly
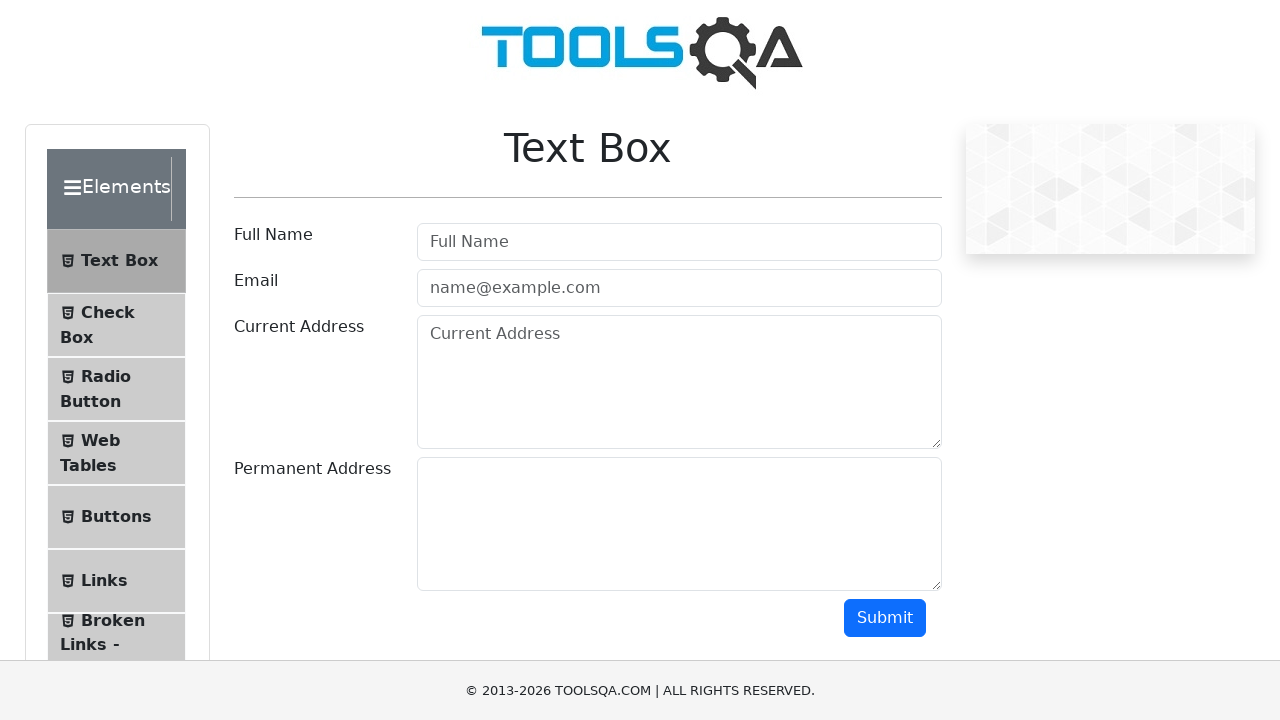

Verified Current Address label displays correctly
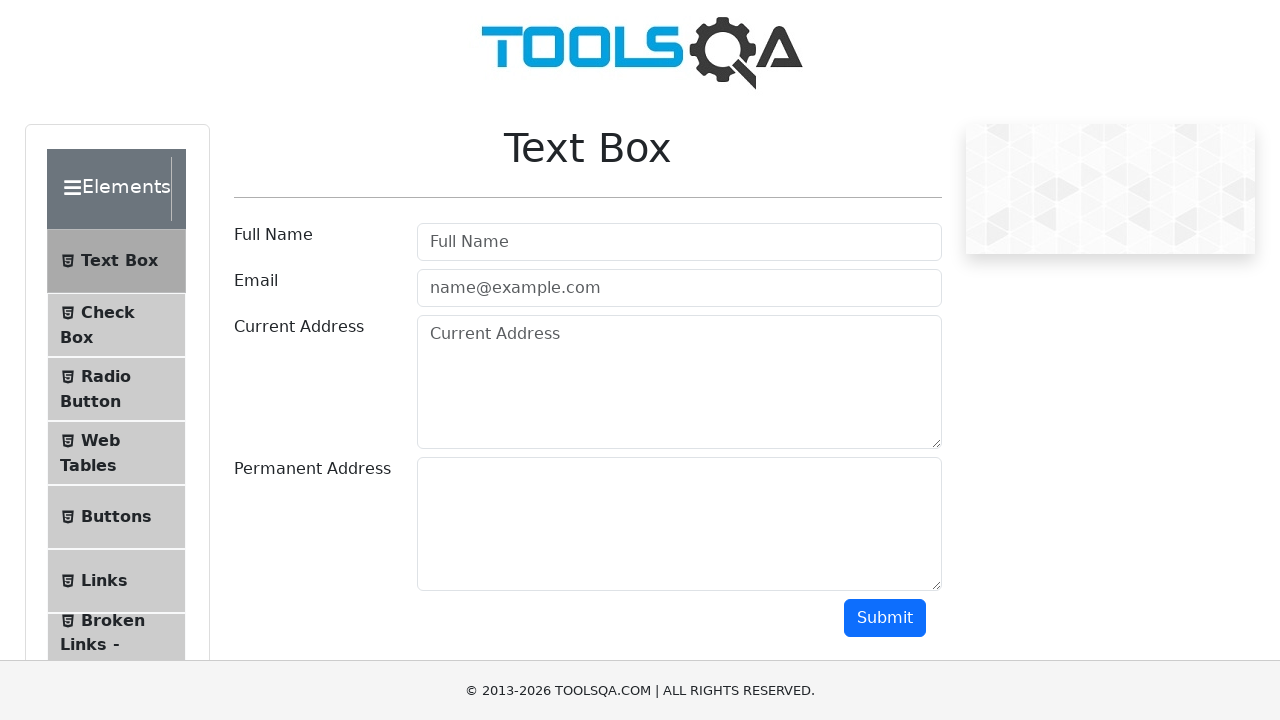

Verified Permanent Address label displays correctly
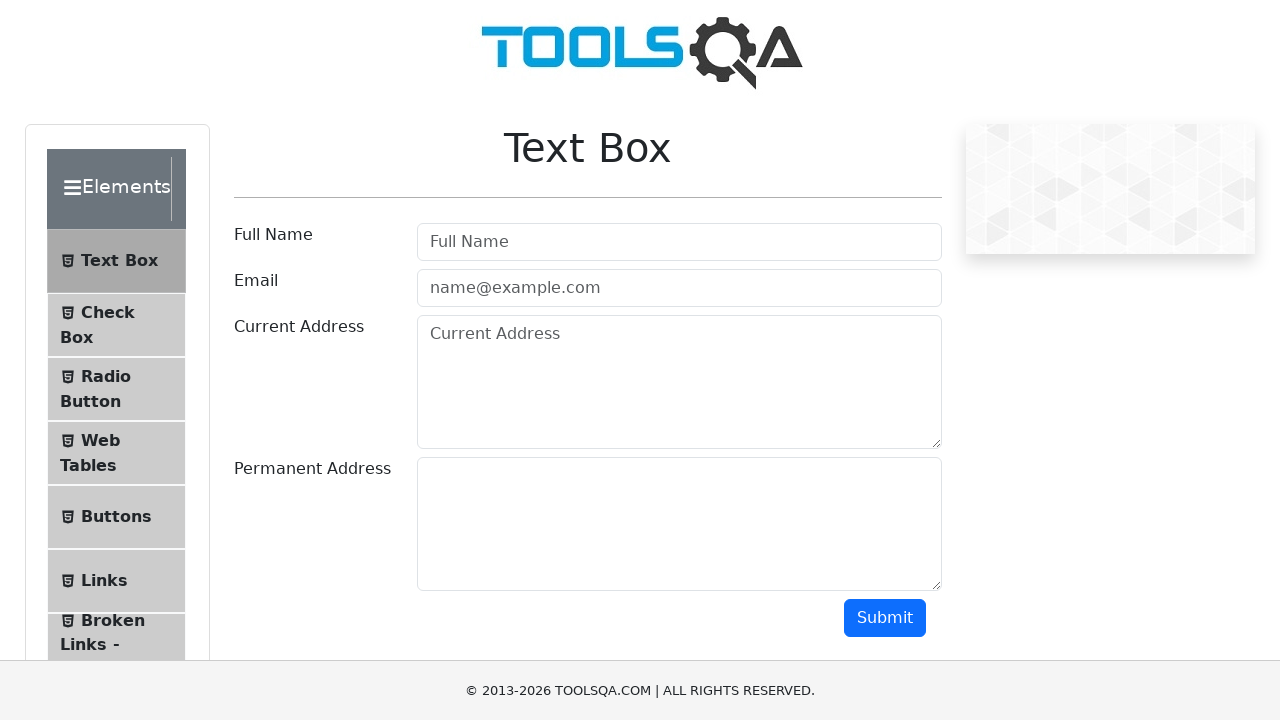

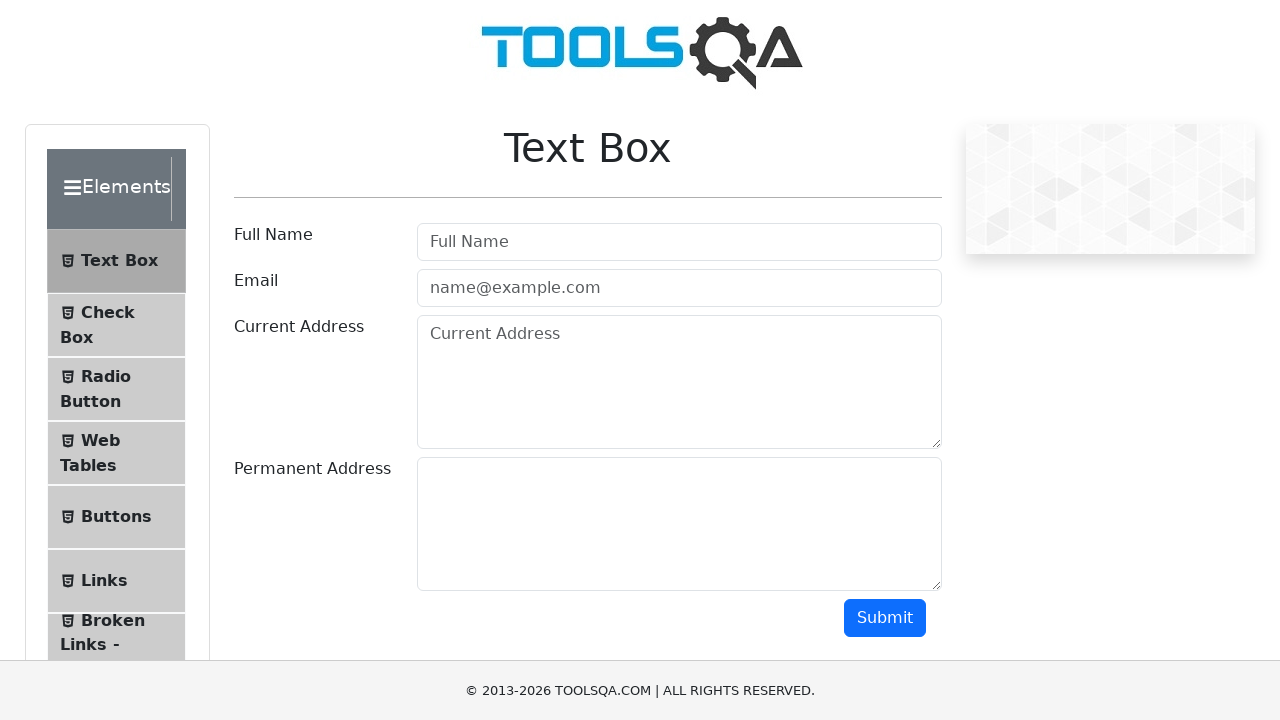